Tests JavaScript alert handling by clicking a button to trigger an alert, accepting the alert, and verifying the result message is displayed on the page.

Starting URL: http://the-internet.herokuapp.com/javascript_alerts

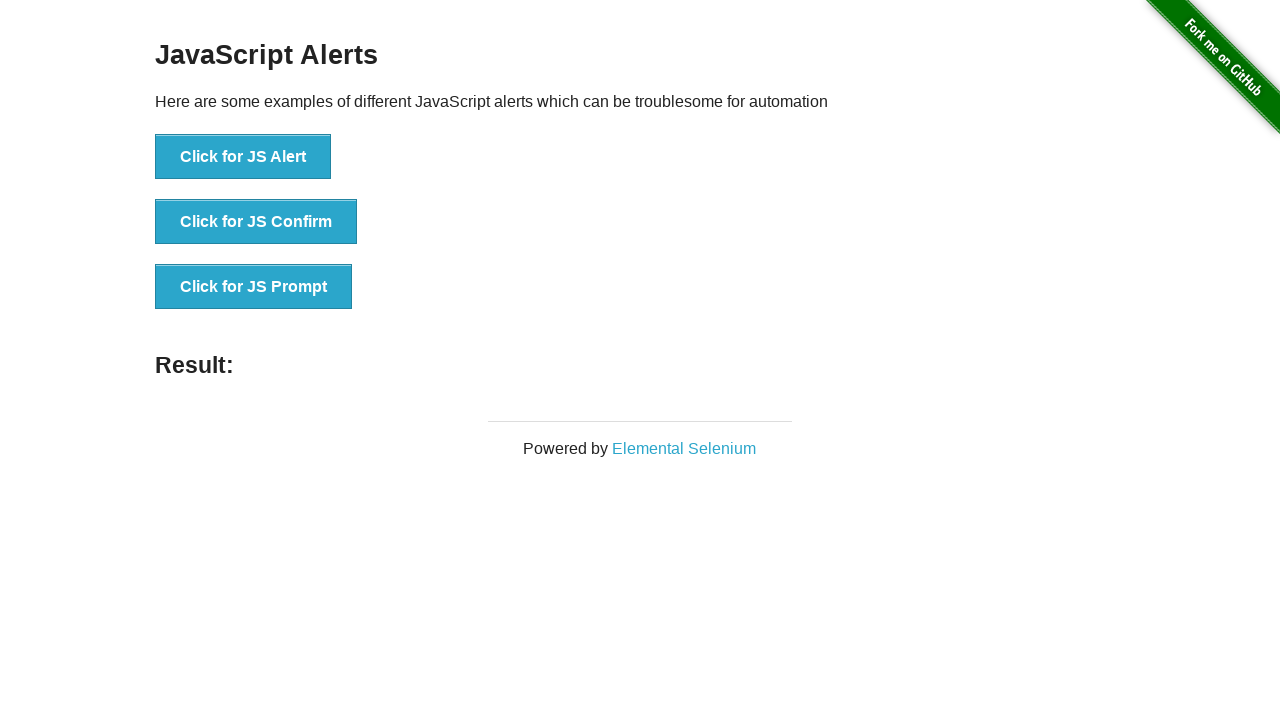

Set up dialog handler to automatically accept alerts
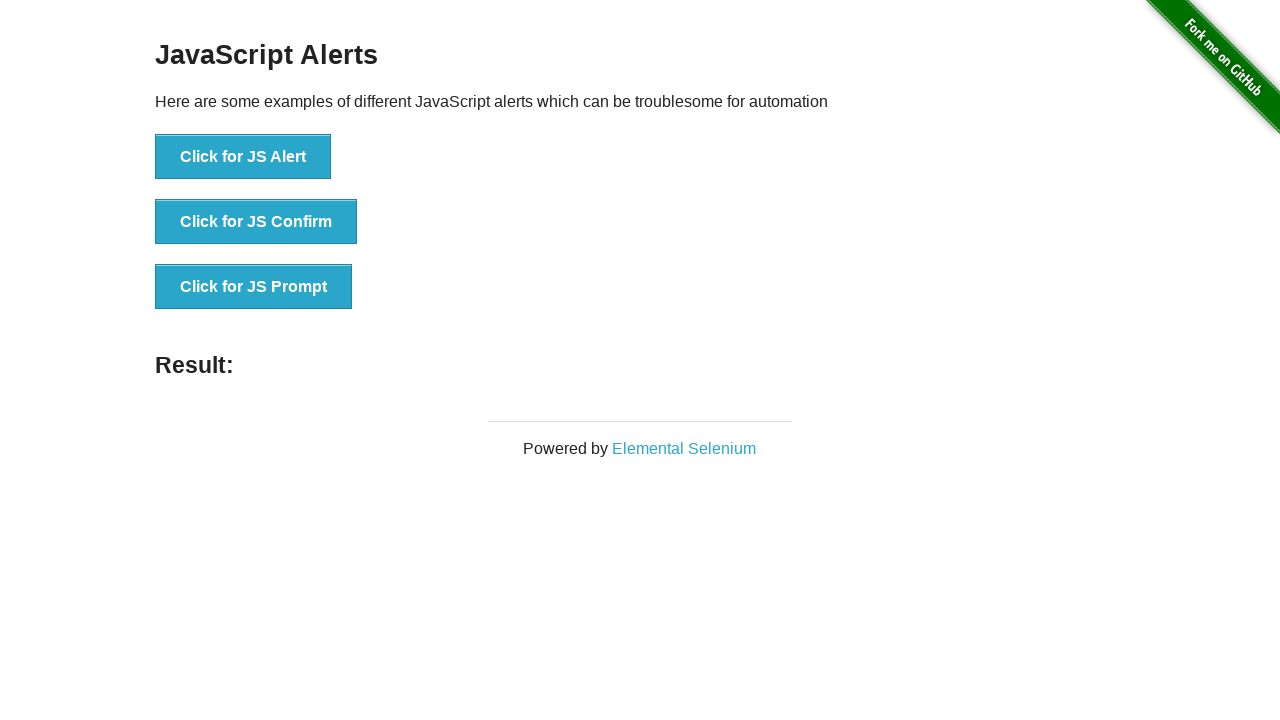

Clicked the first button to trigger JavaScript alert at (243, 157) on ul > li:nth-child(1) > button
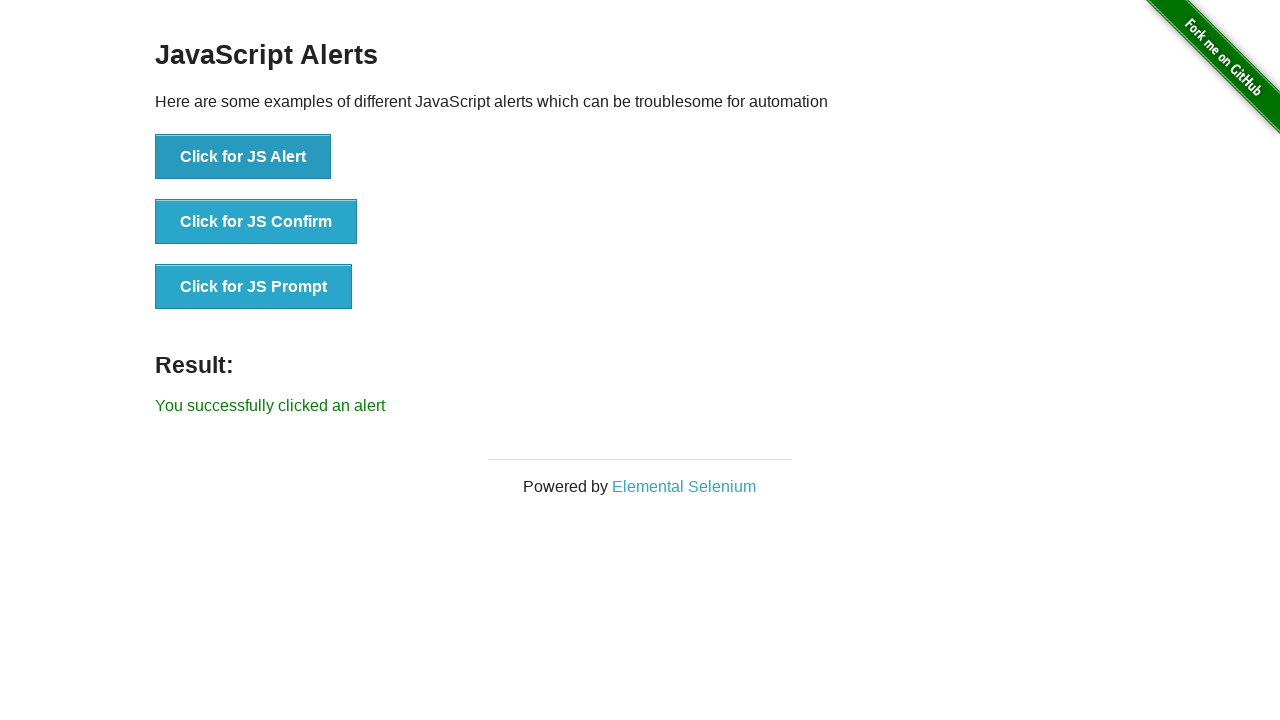

Result message element appeared on page
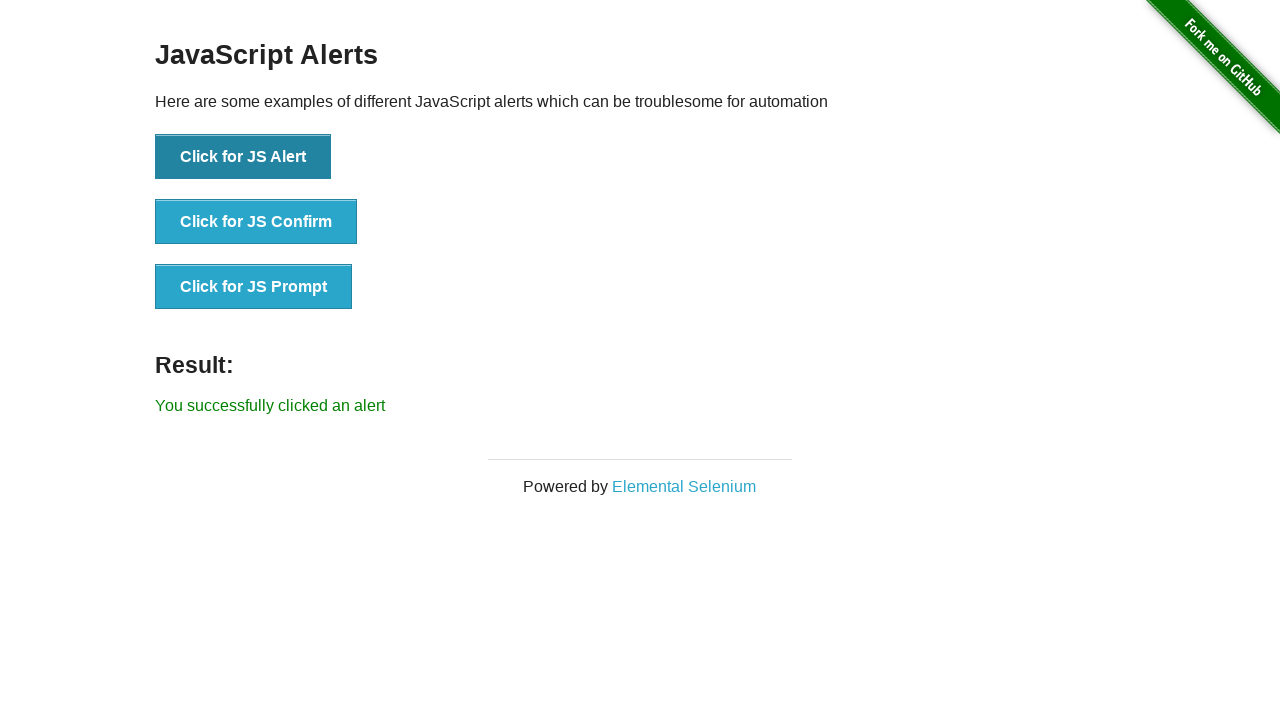

Retrieved result text content
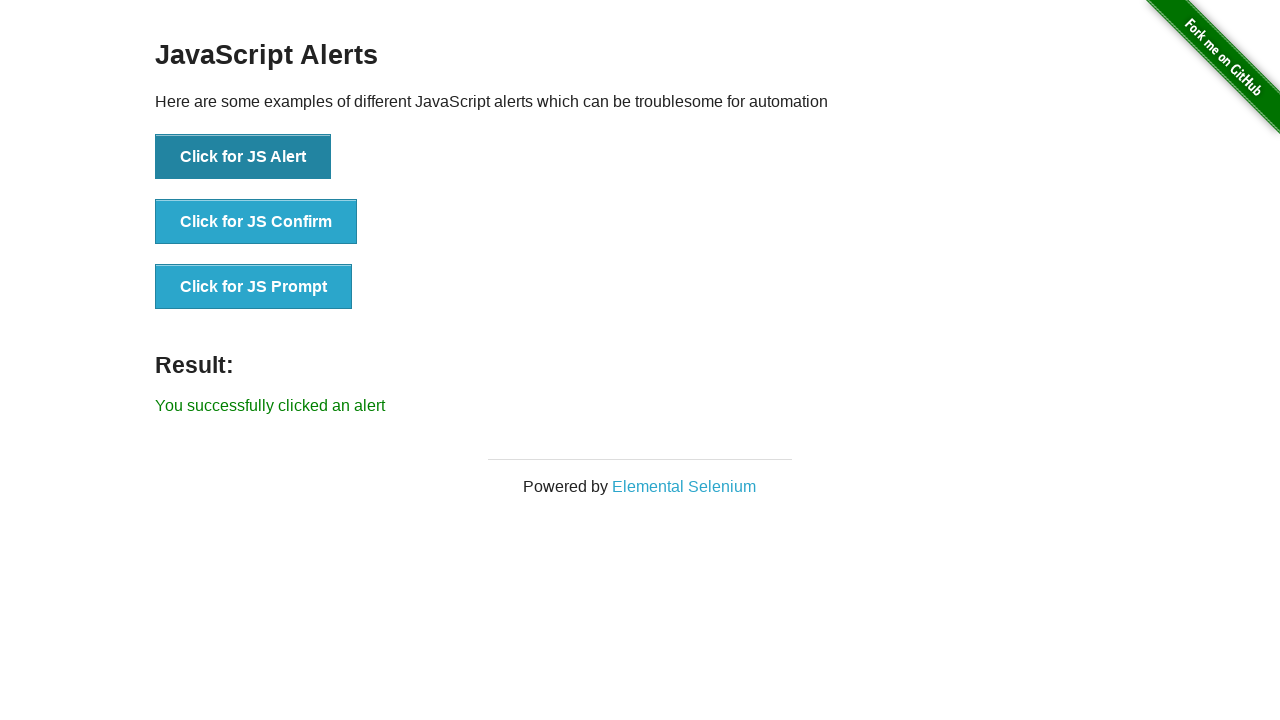

Verified result text matches expected message: 'You successfully clicked an alert'
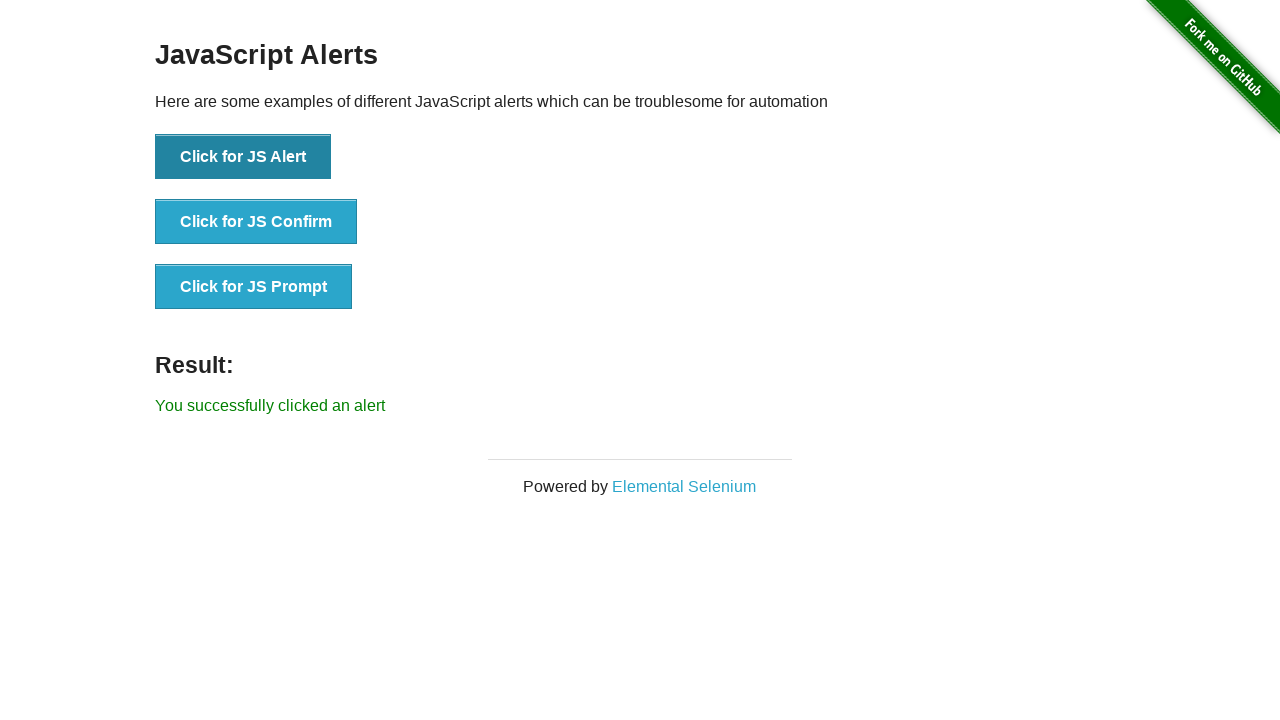

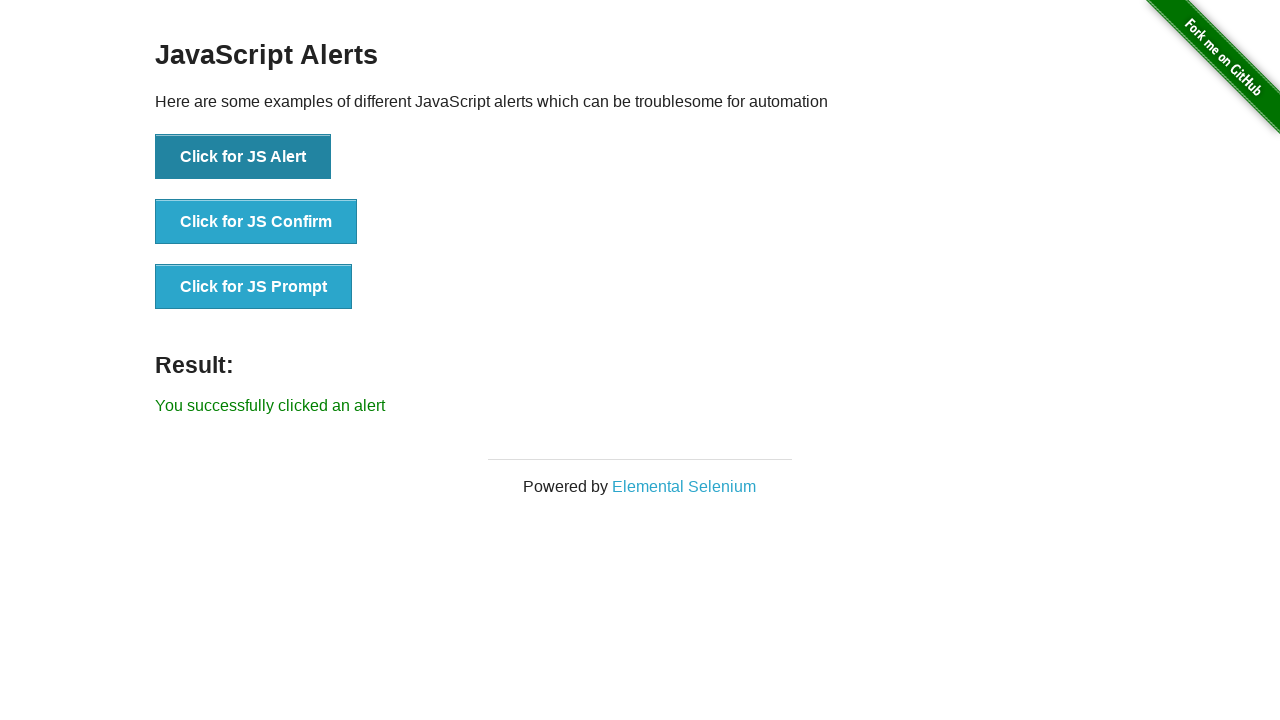